Tests the user registration form on ParaBank by filling out all required fields including personal information, address, contact details, and account credentials.

Starting URL: https://parabank.parasoft.com/parabank/register.htm

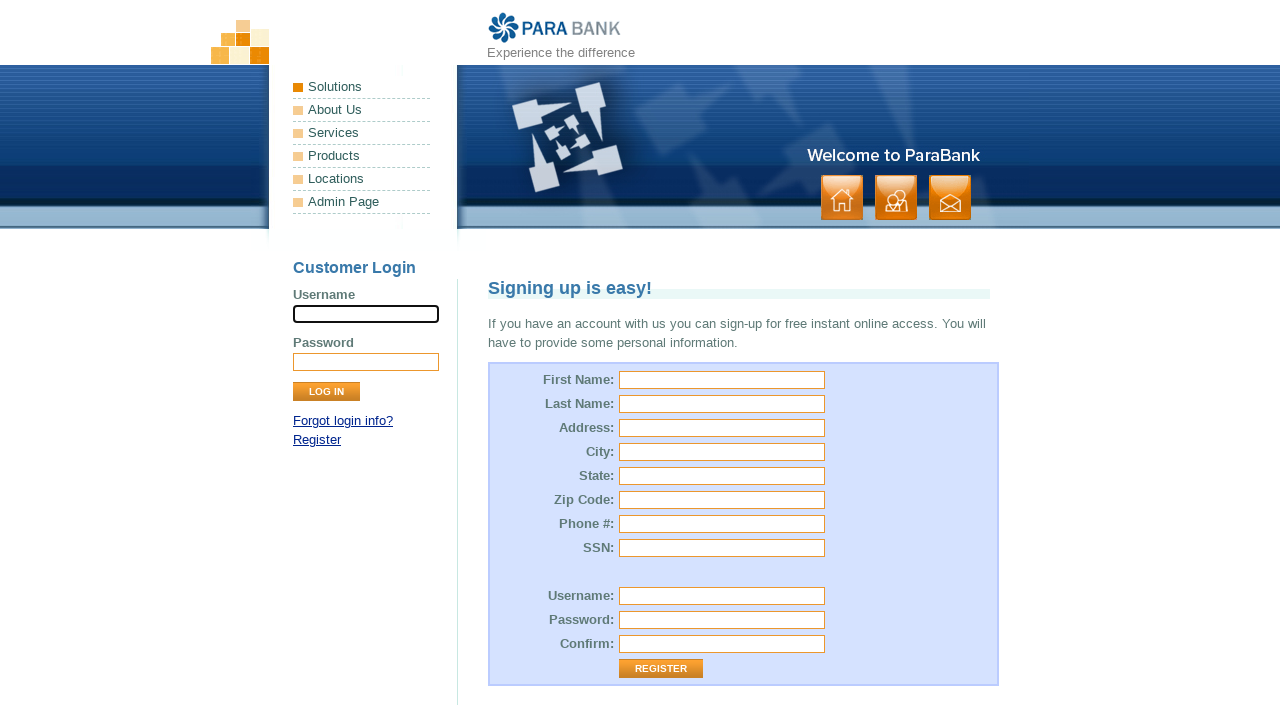

Filled first name field with 'Liam' on input[name='customer.firstName']
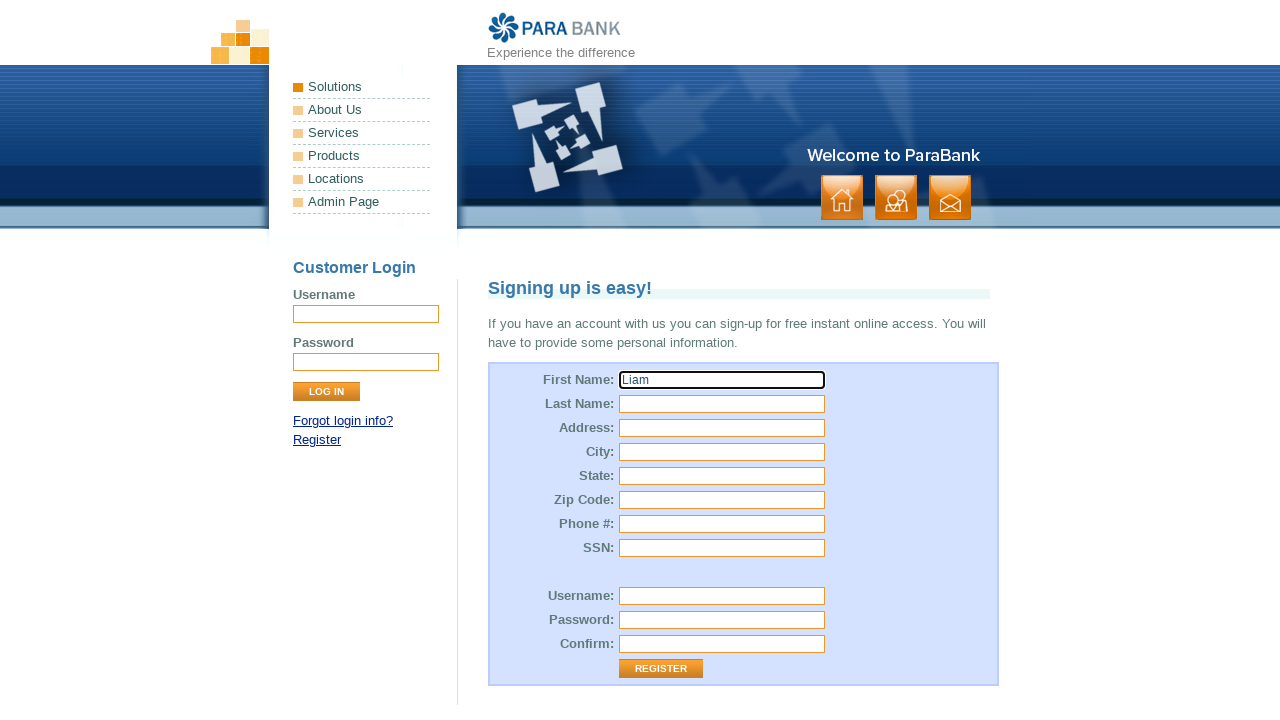

Filled last name field with 'Brown' on #customer\.lastName
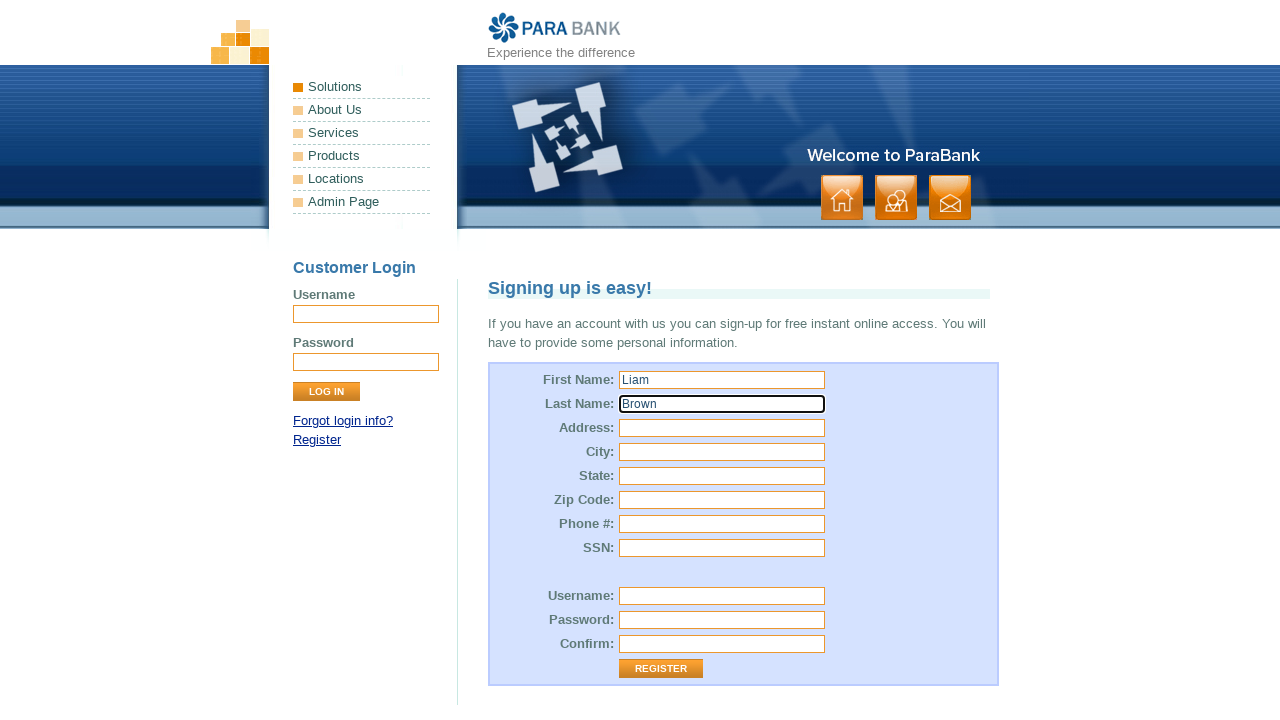

Filled street address field with '23 Apple Street' on #customer\.address\.street
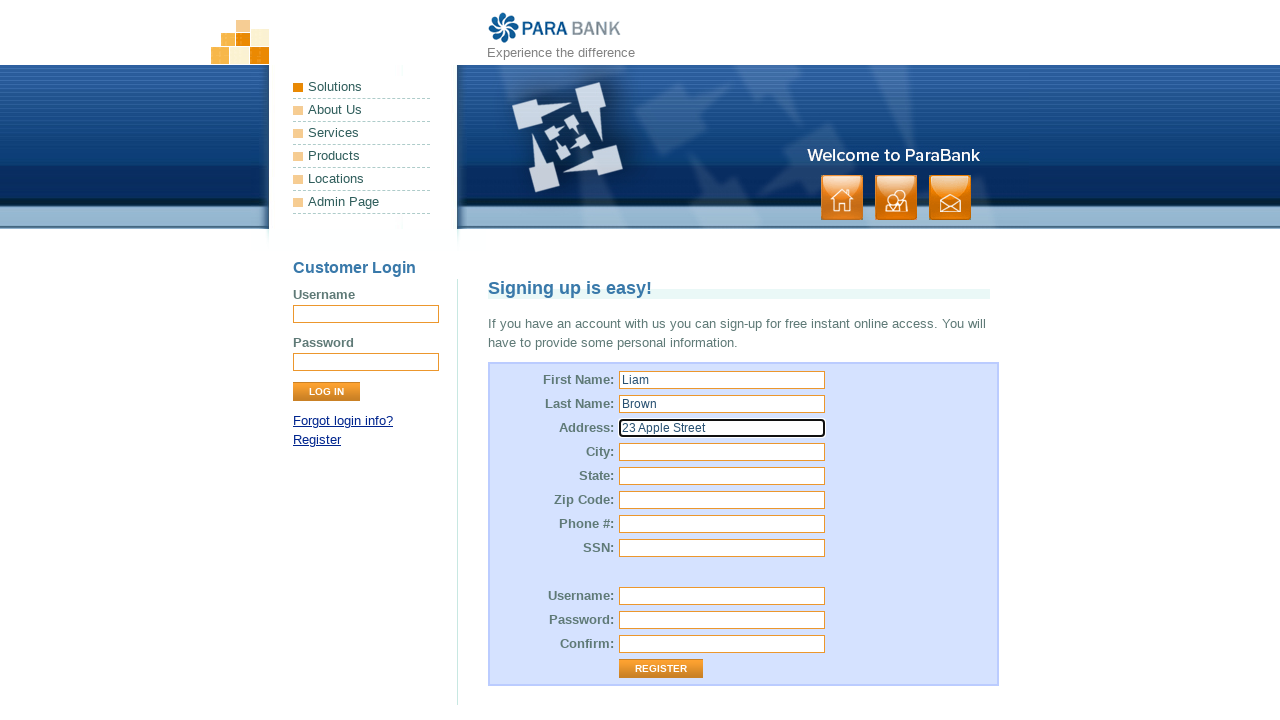

Filled city field with 'Austin' on input[name='customer.address.city']
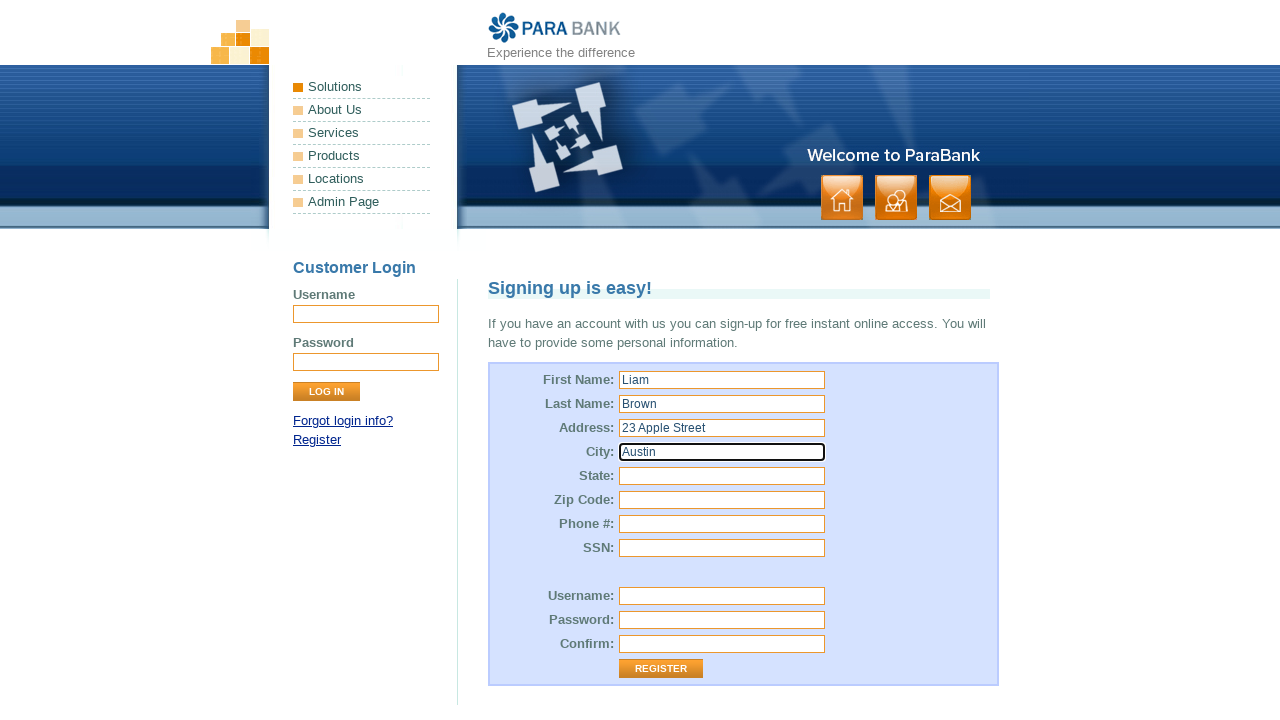

Filled state field with 'TX' on #customer\.address\.state
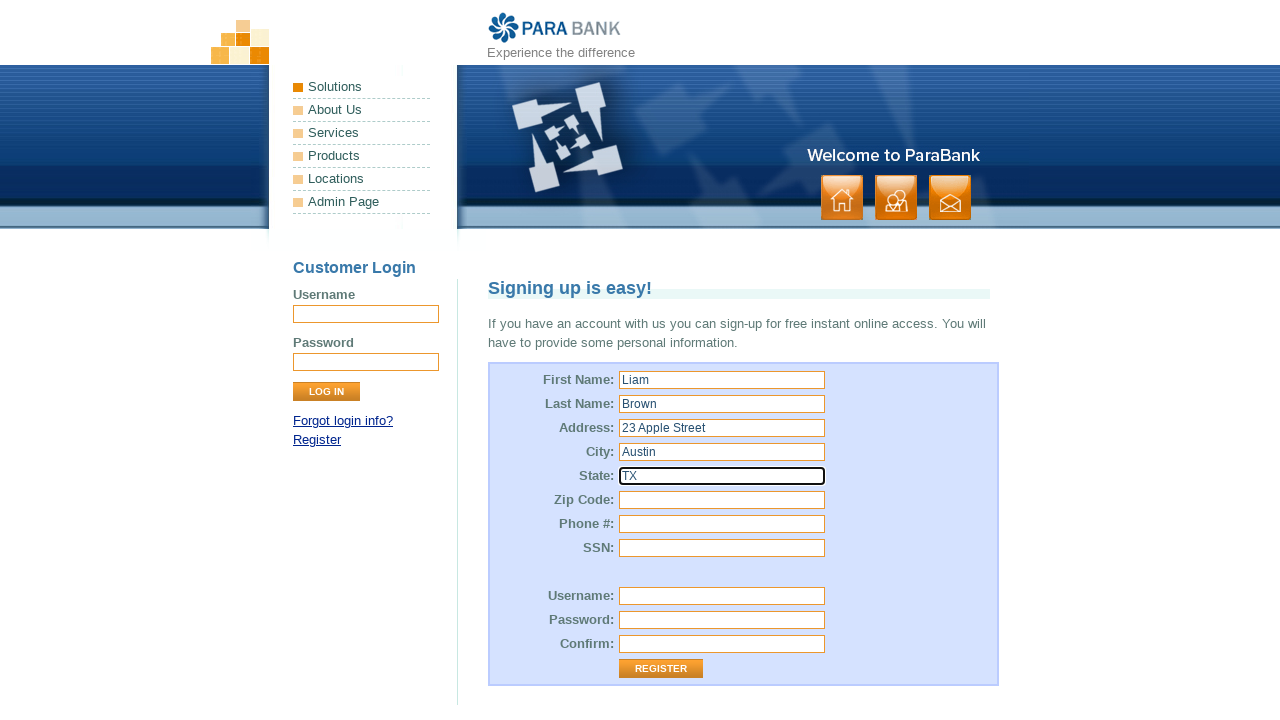

Filled zip code field with '78701' on #customer\.address\.zipCode
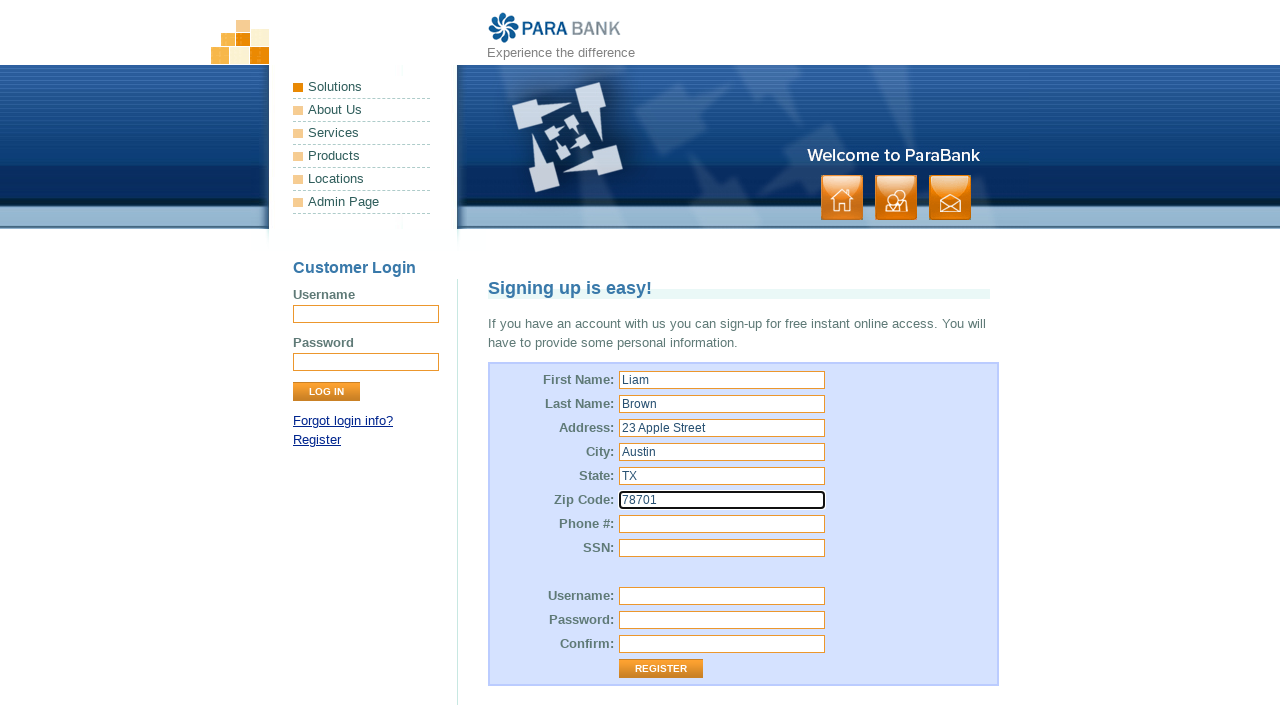

Filled phone number field with '929-443-4532' on #customer\.phoneNumber
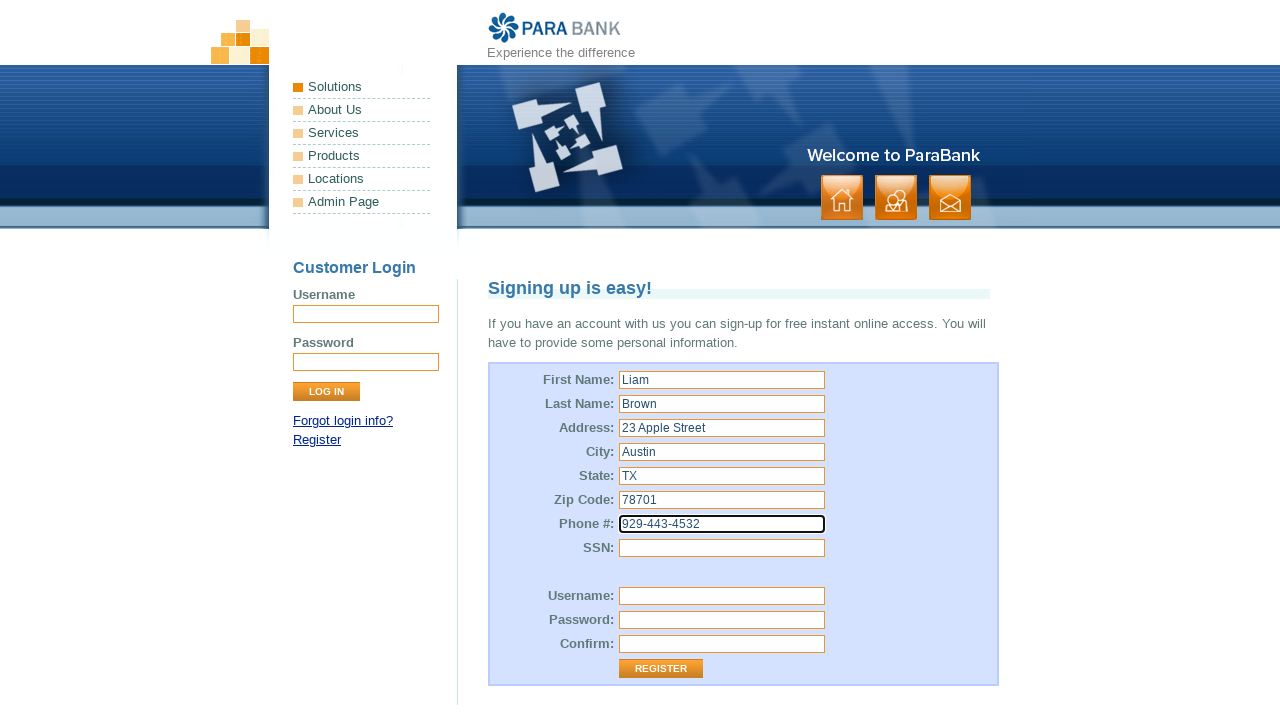

Filled SSN field with '234-543' on input[name='customer.ssn']
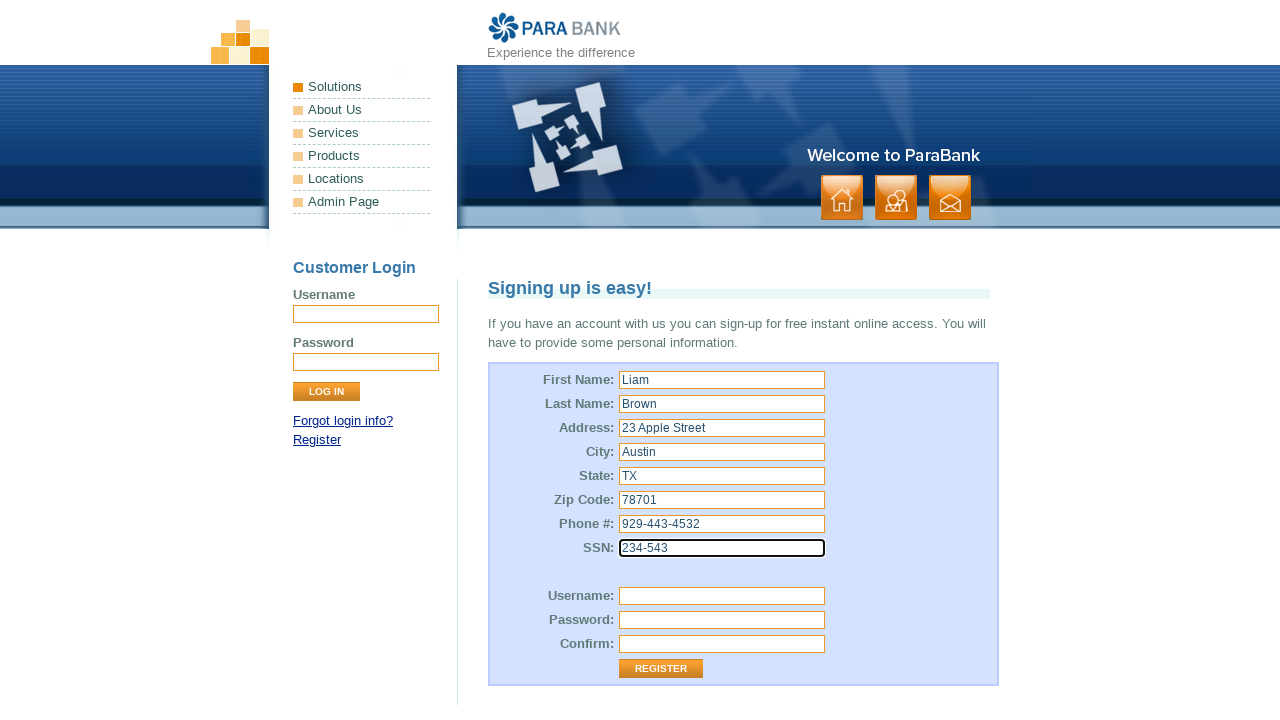

Filled username field with 'TestUser_7829' on input[name='customer.username']
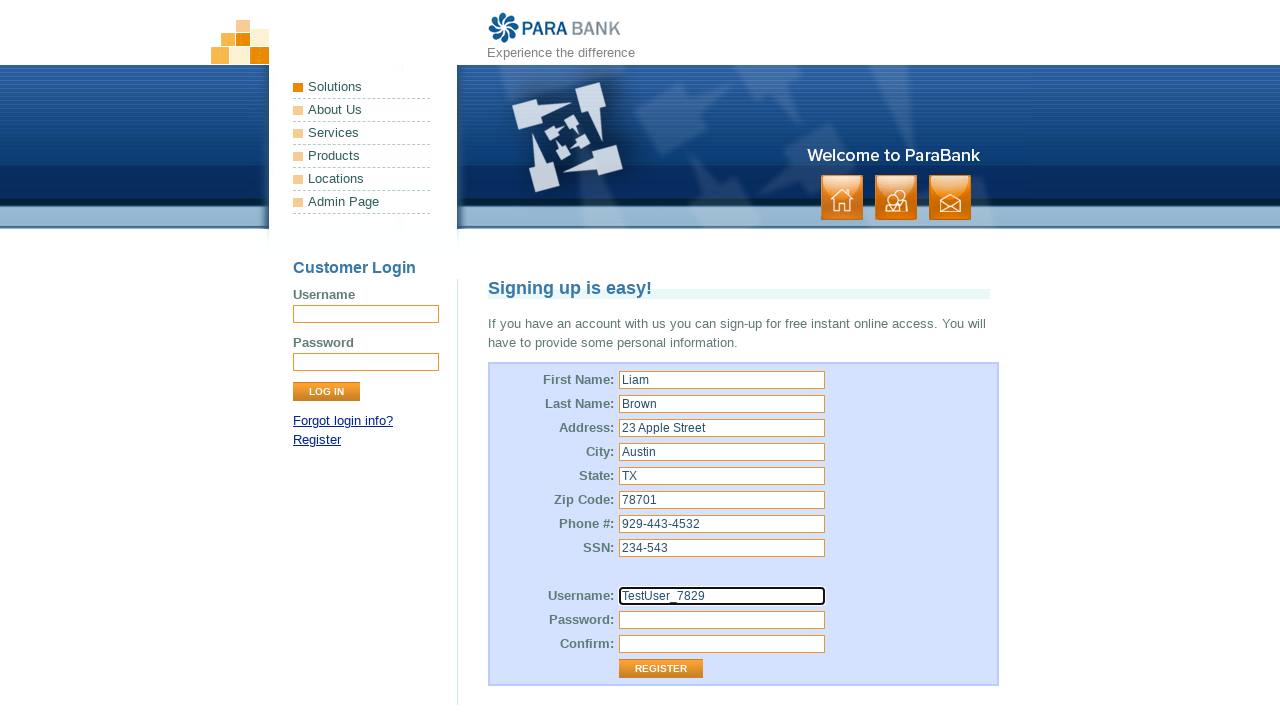

Filled password field with 'SecurePass456!' on #customer\.password
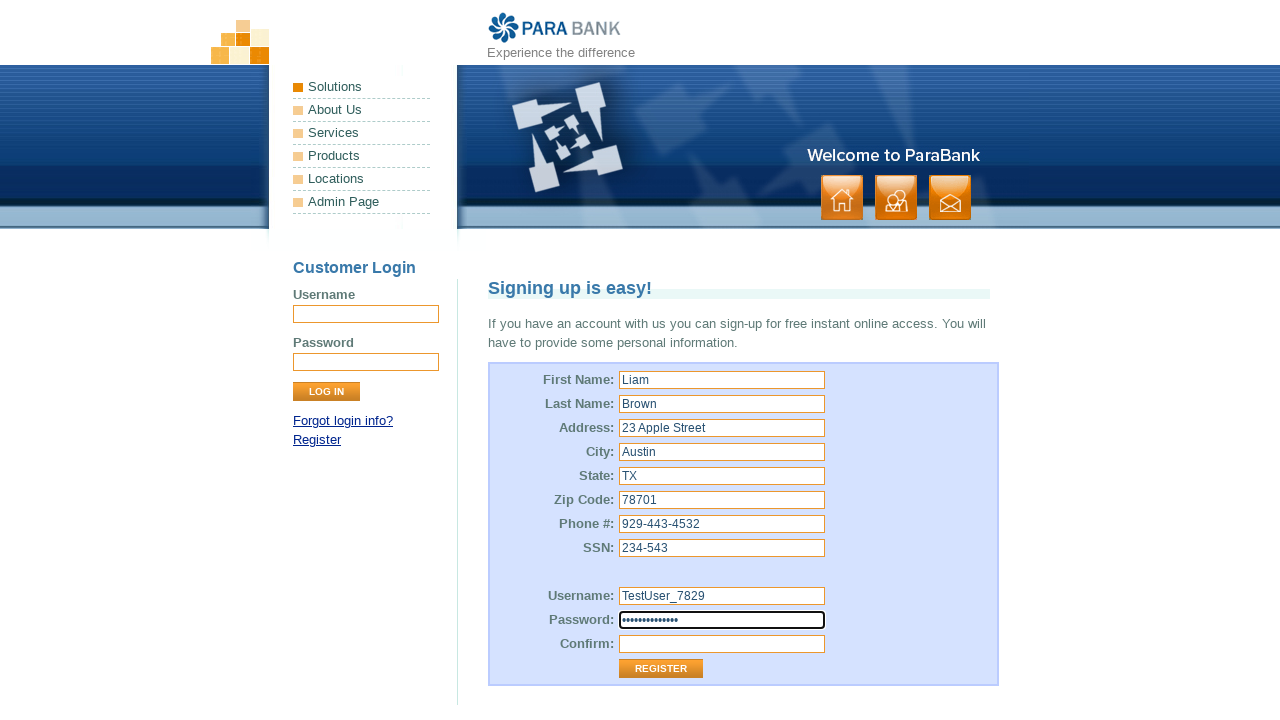

Filled confirm password field with 'SecurePass456!' on #repeatedPassword
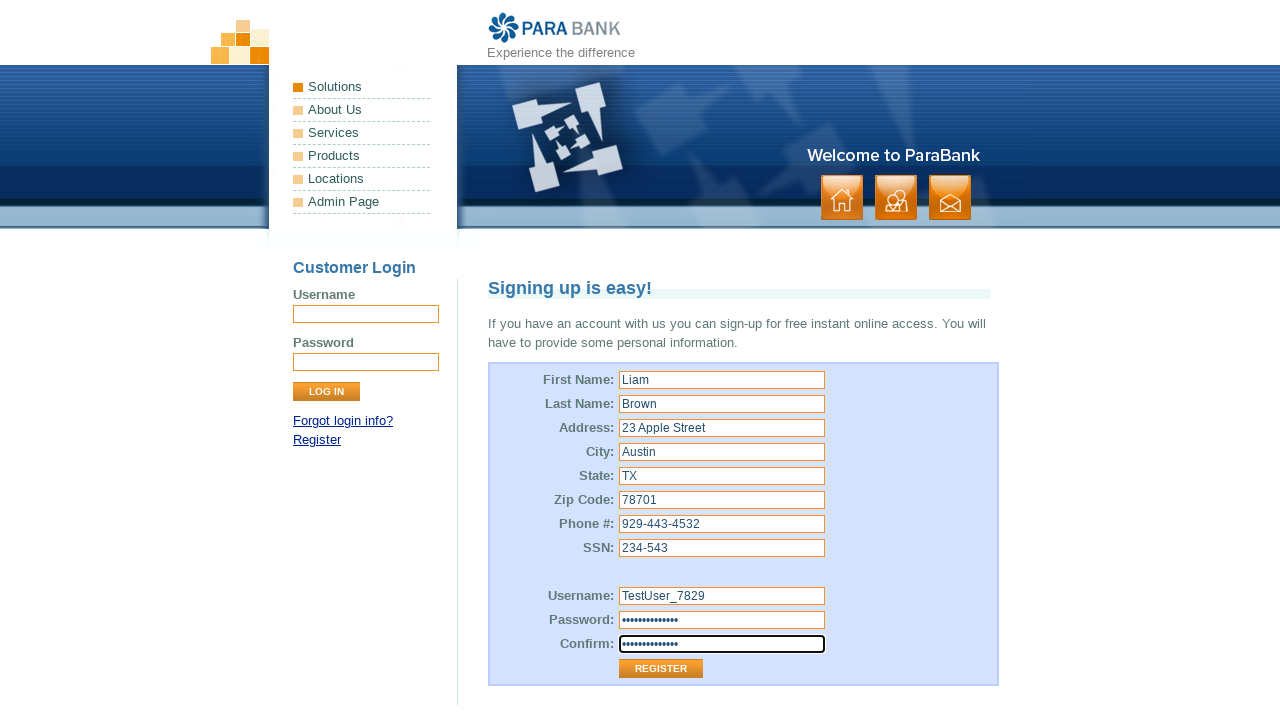

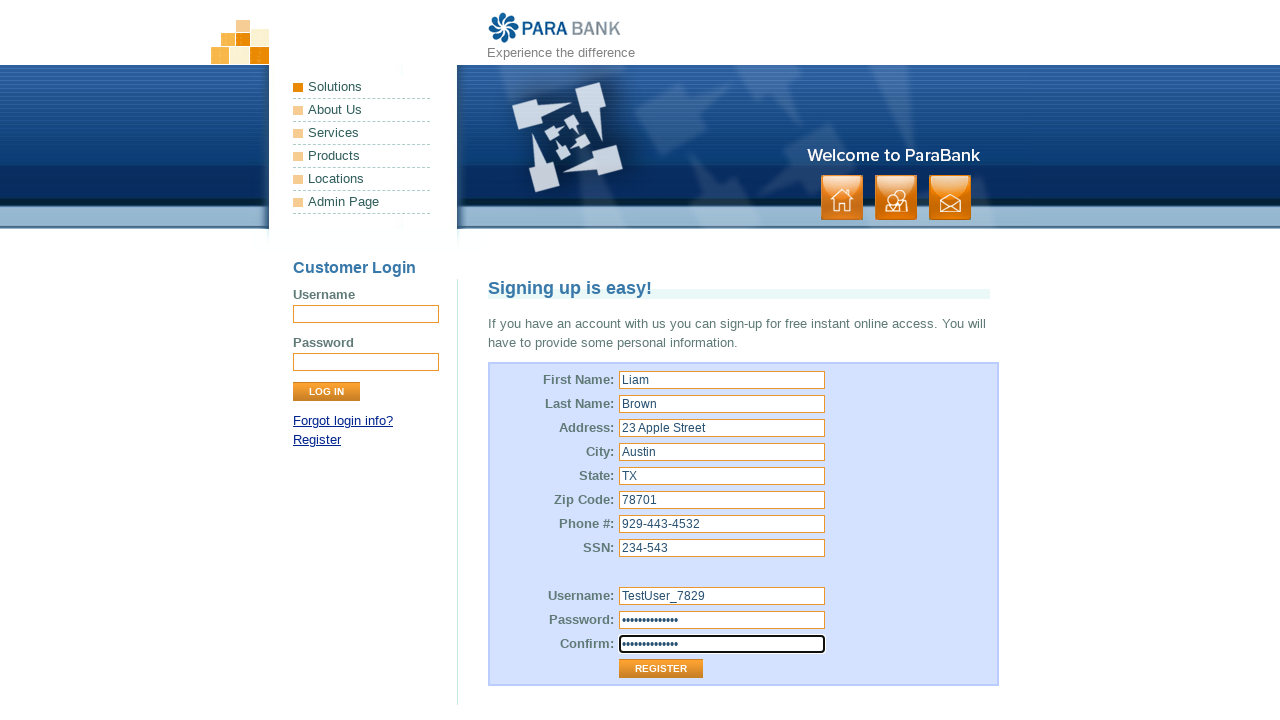